Tests that todo data persists after page reload

Starting URL: https://demo.playwright.dev/todomvc

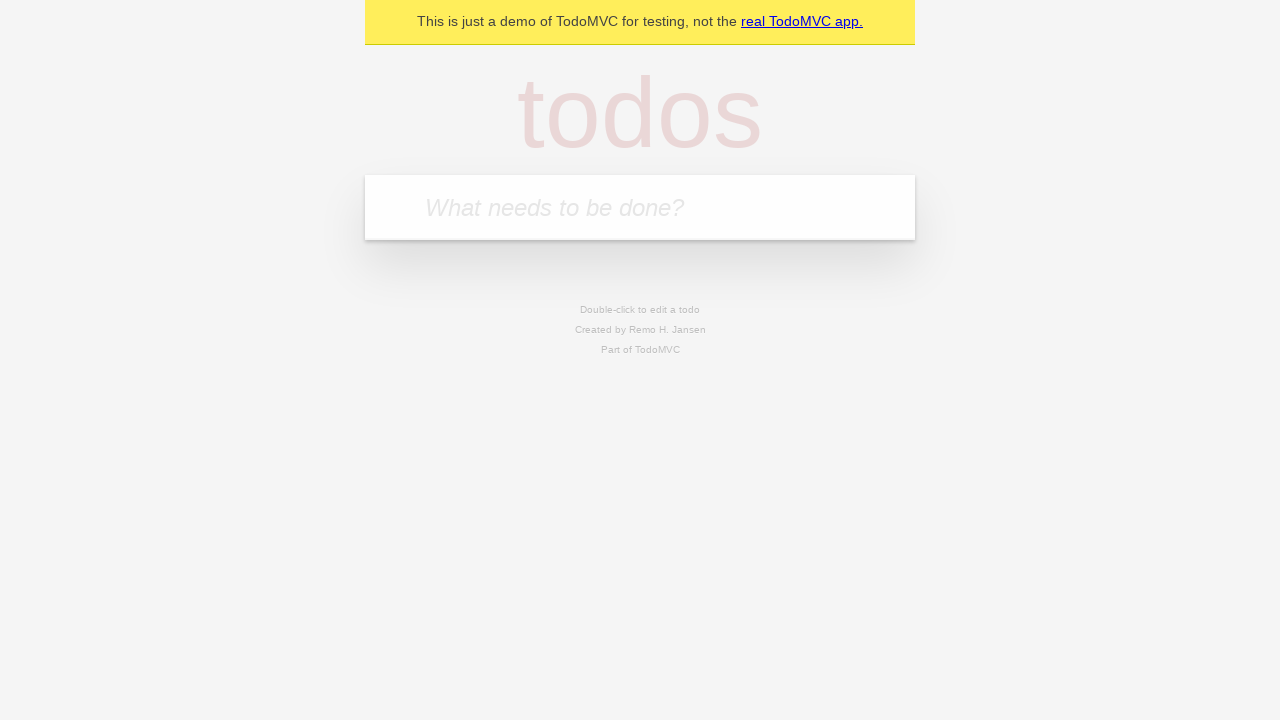

Filled todo input with 'buy some cheese' on internal:attr=[placeholder="What needs to be done?"i]
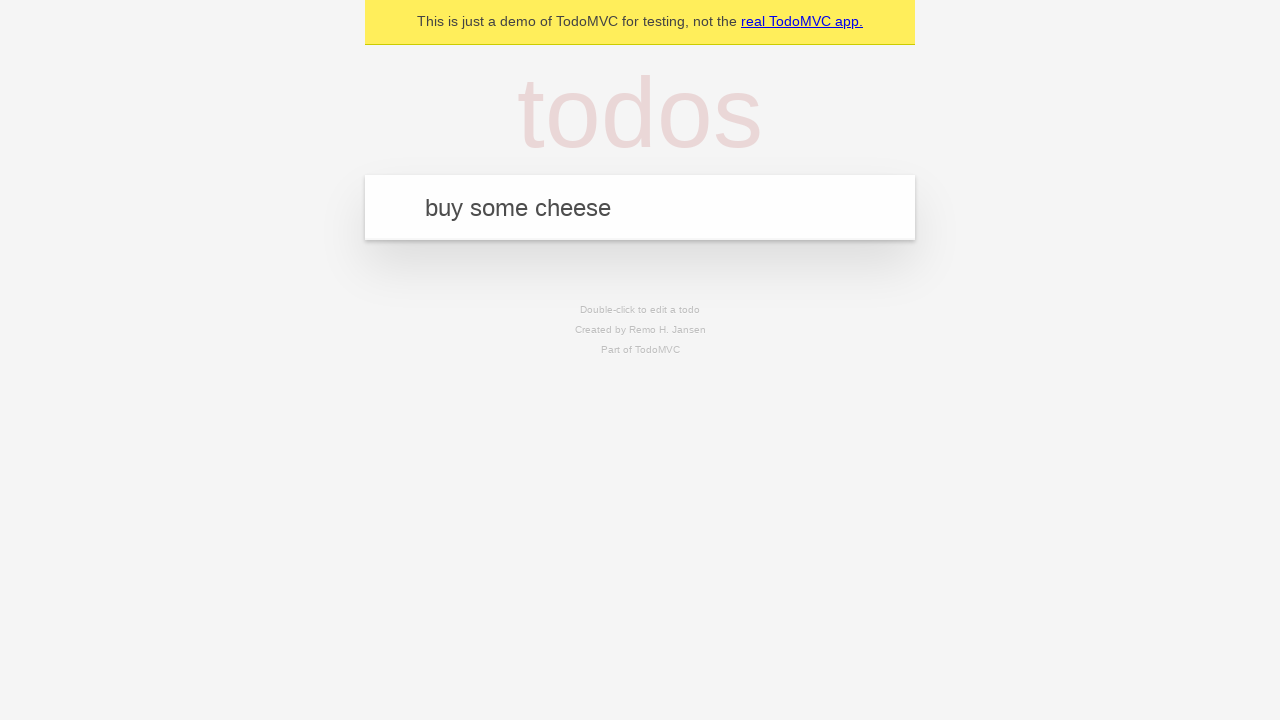

Pressed Enter to create first todo item on internal:attr=[placeholder="What needs to be done?"i]
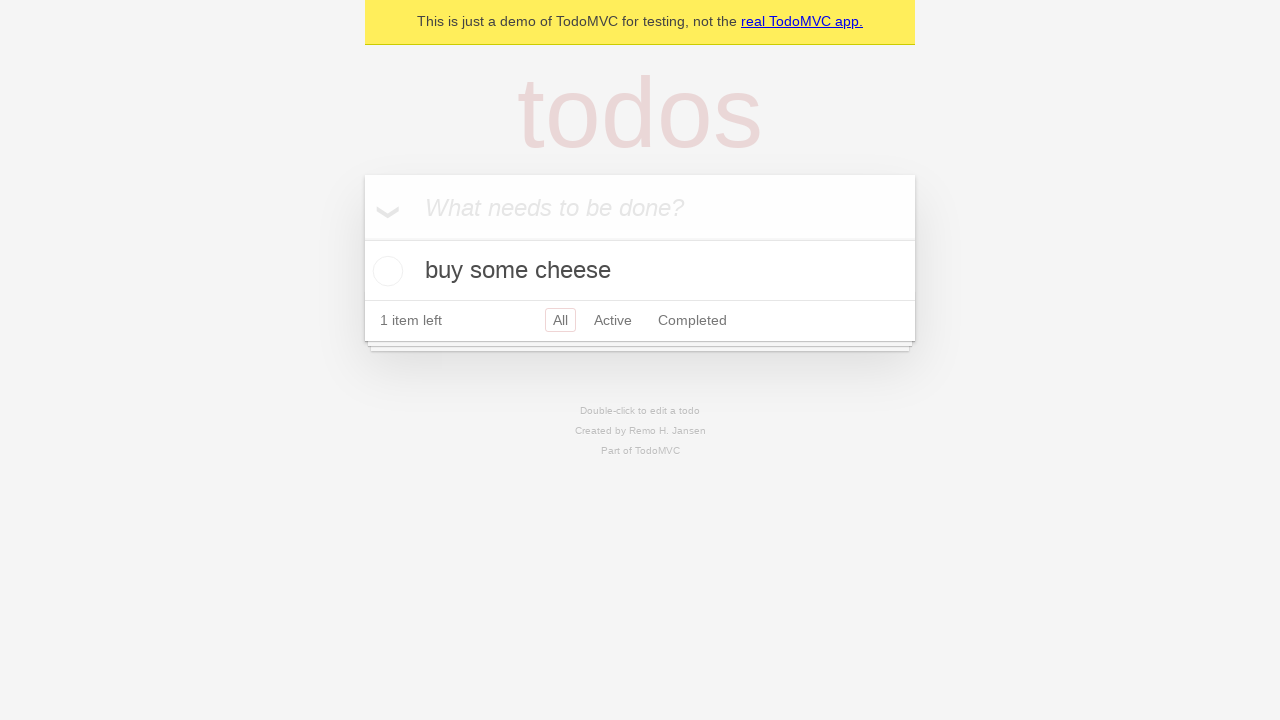

Filled todo input with 'feed the cat' on internal:attr=[placeholder="What needs to be done?"i]
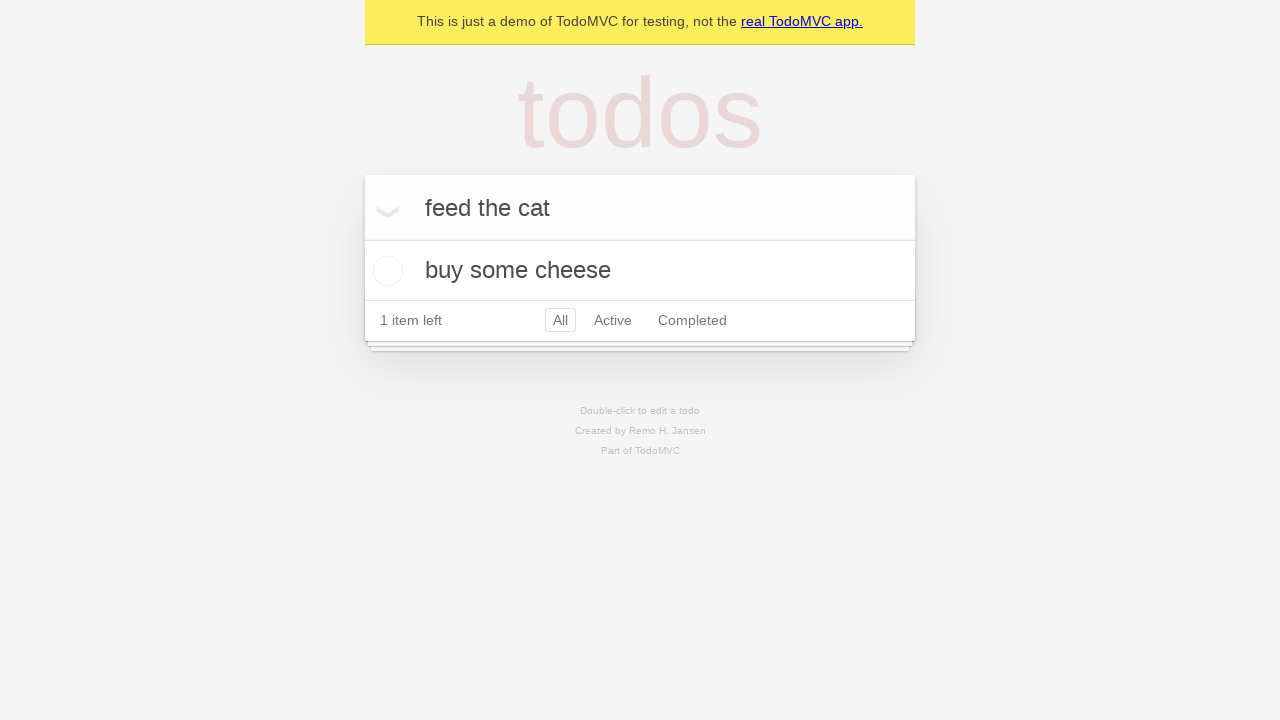

Pressed Enter to create second todo item on internal:attr=[placeholder="What needs to be done?"i]
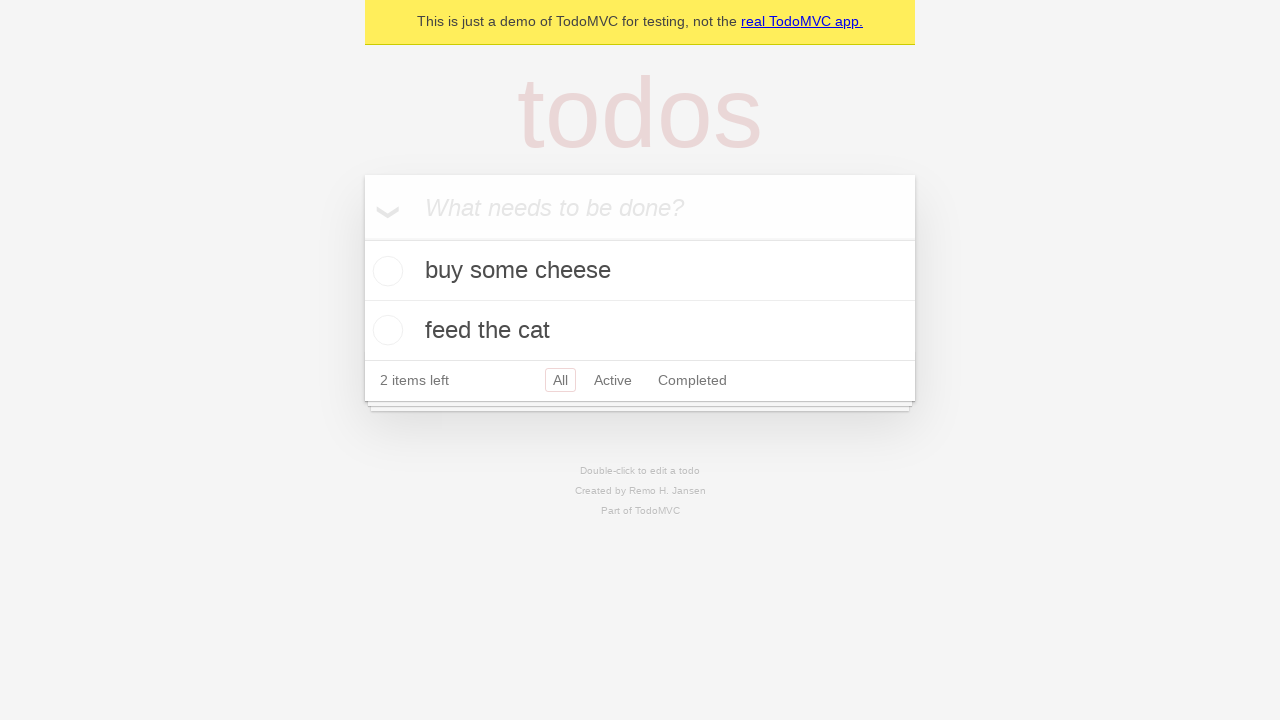

Checked the first todo item at (385, 271) on internal:testid=[data-testid="todo-item"s] >> nth=0 >> internal:role=checkbox
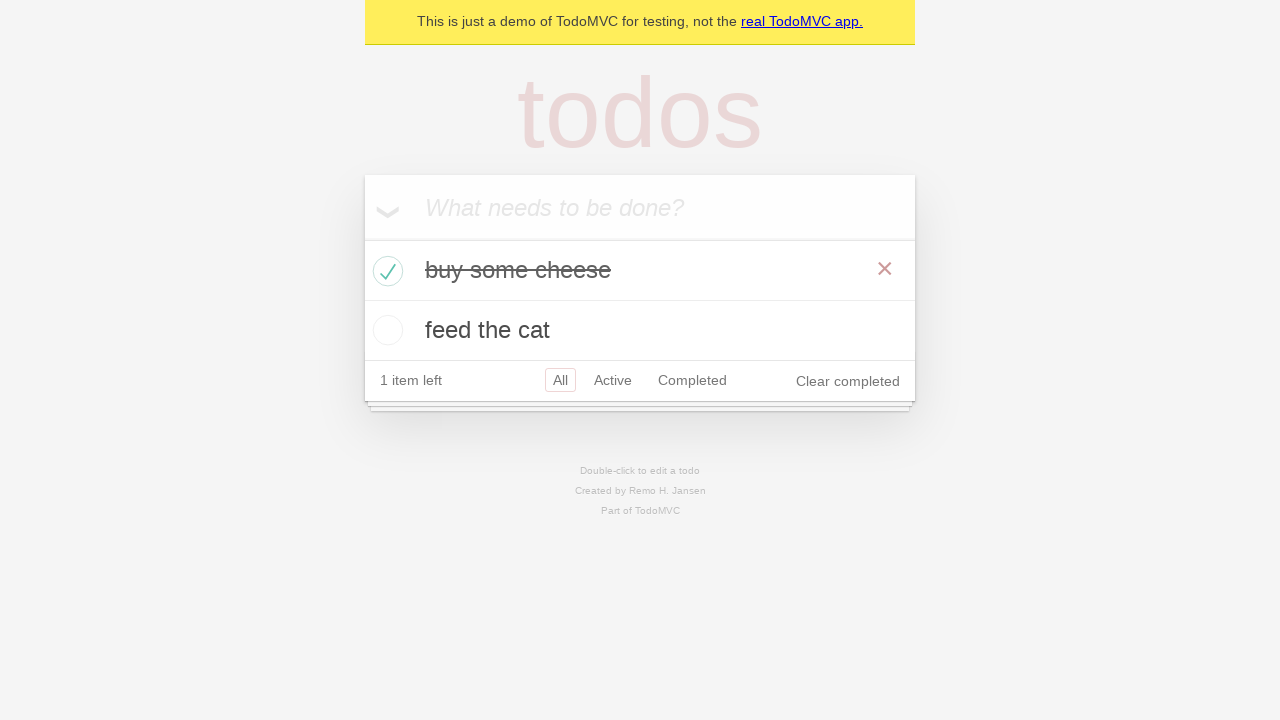

Reloaded the page to test data persistence
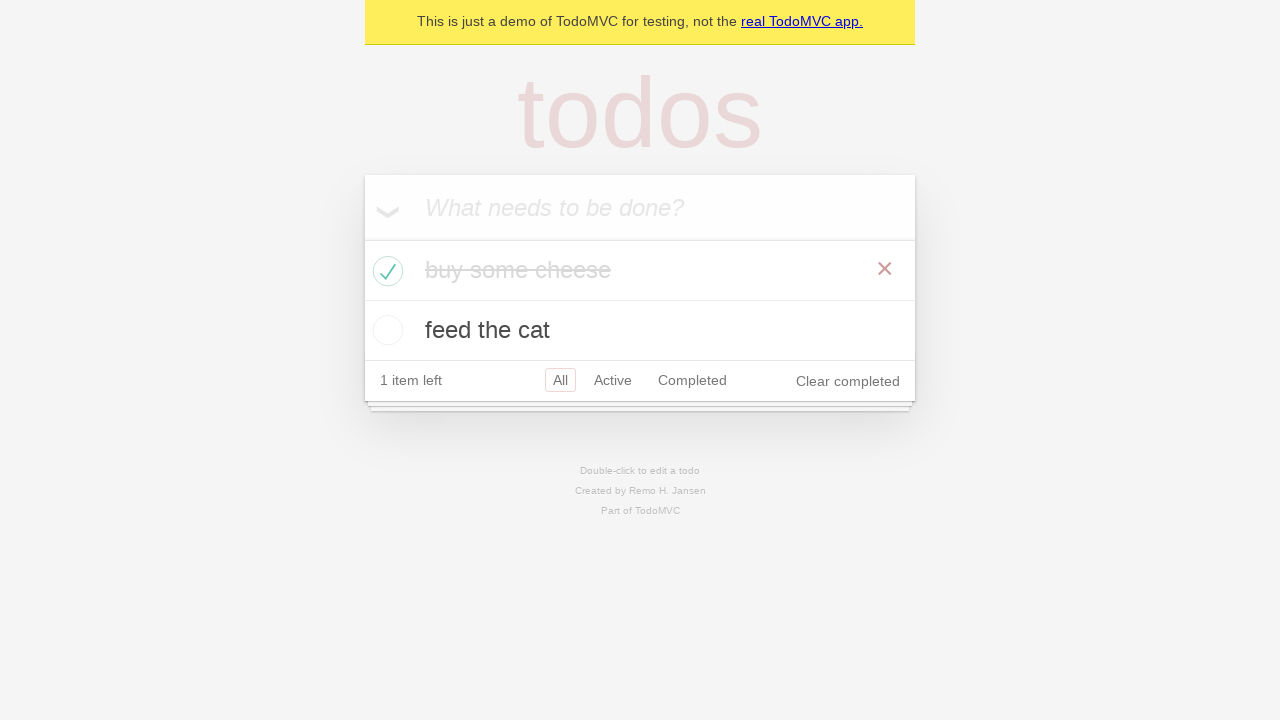

Todo items loaded after page reload, verifying data persistence
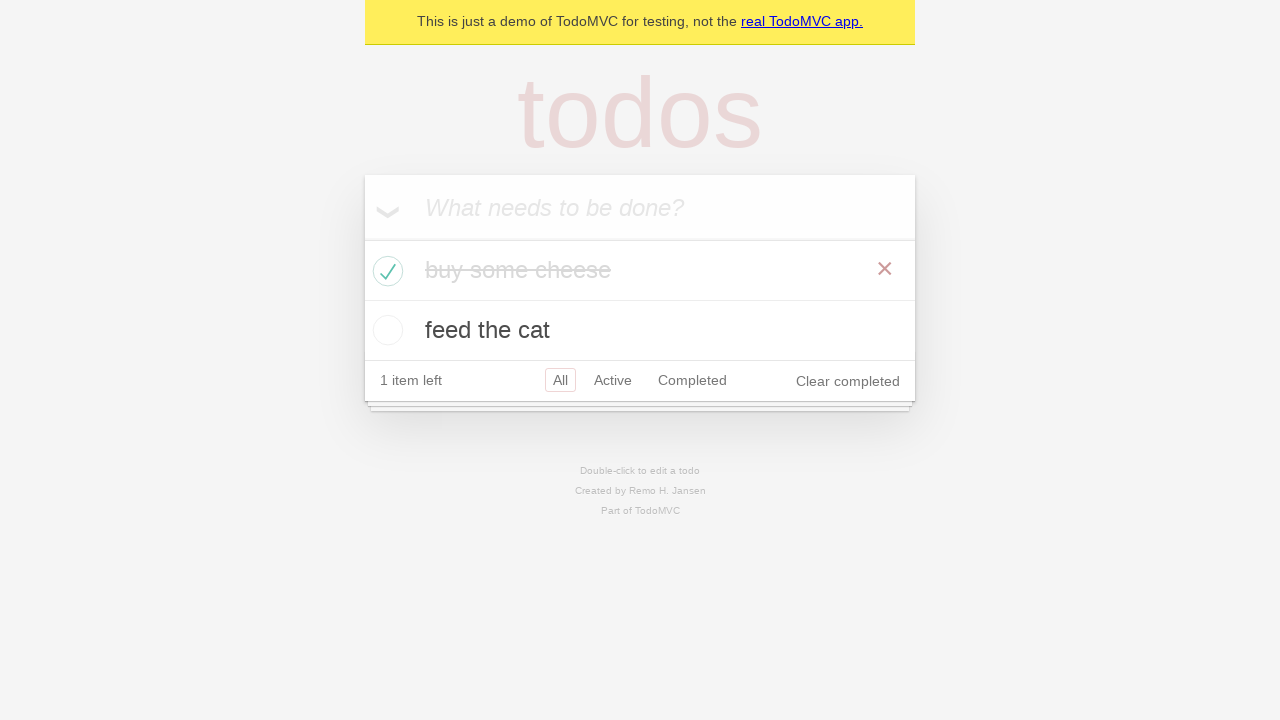

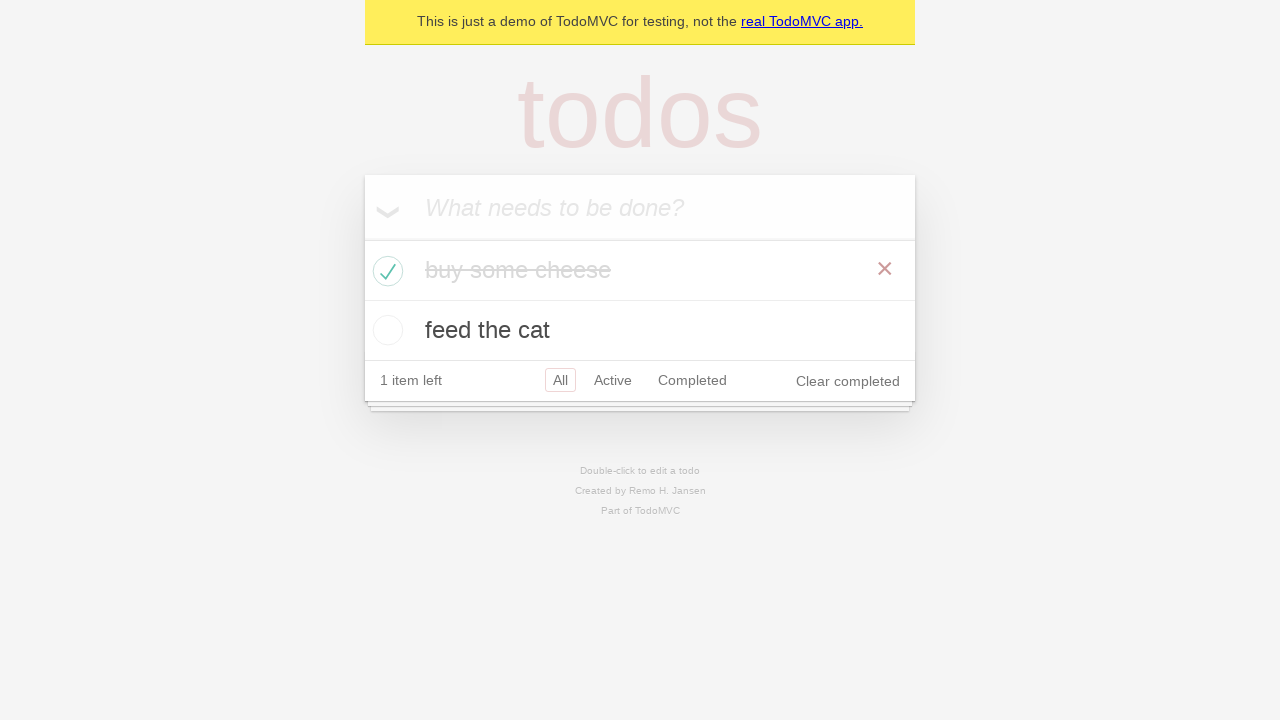